Tests opting out of A/B tests by adding the opt-out cookie on the main page before navigating to the A/B test page.

Starting URL: http://the-internet.herokuapp.com

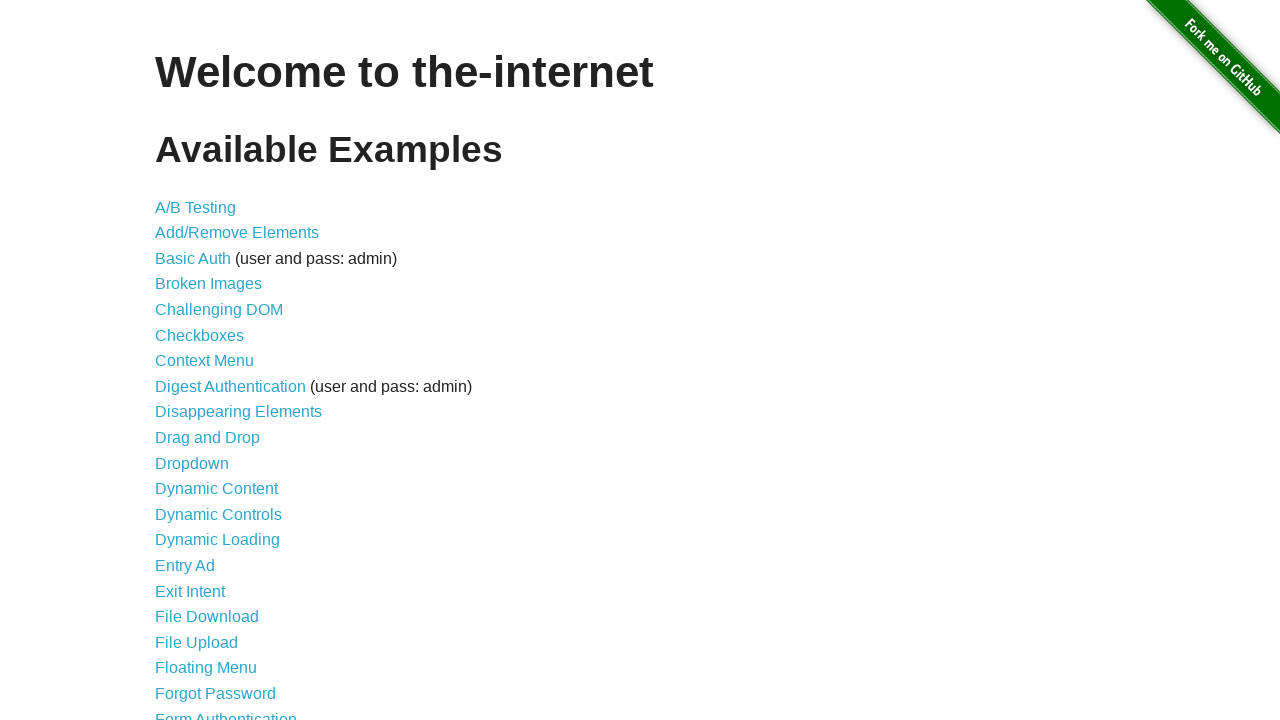

Added optimizelyOptOut cookie to opt out of A/B test
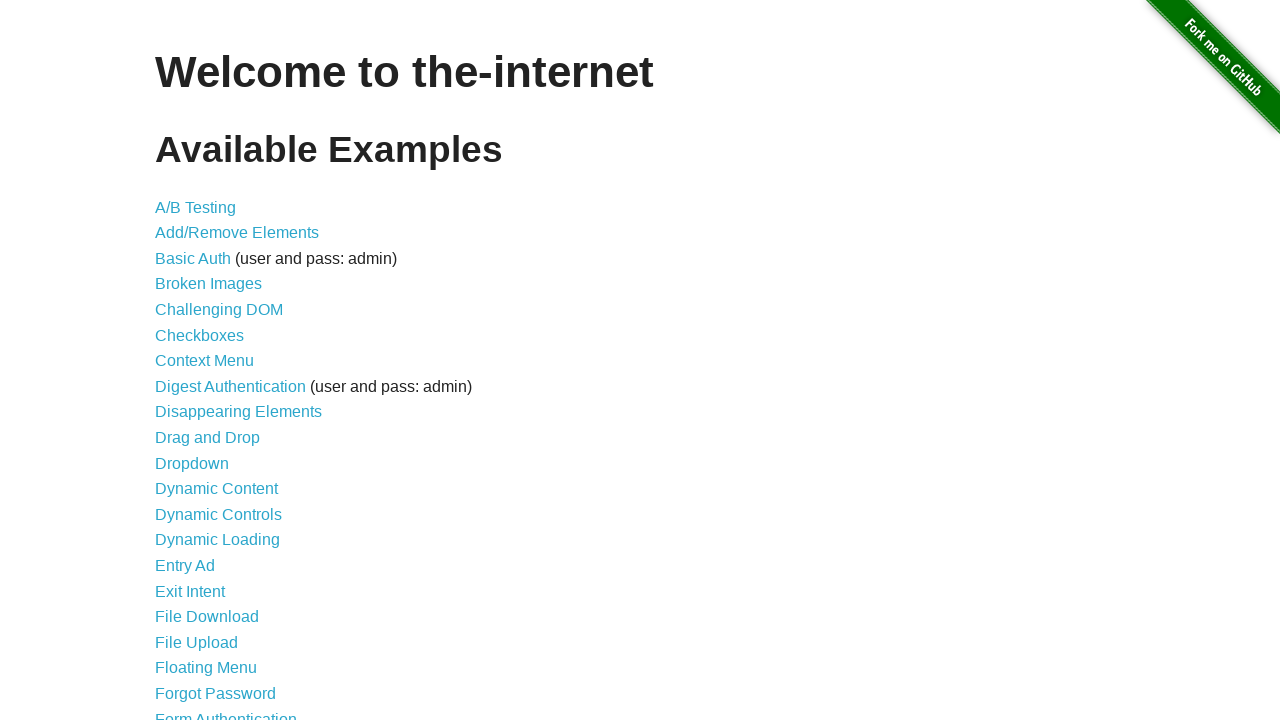

Navigated to A/B test page
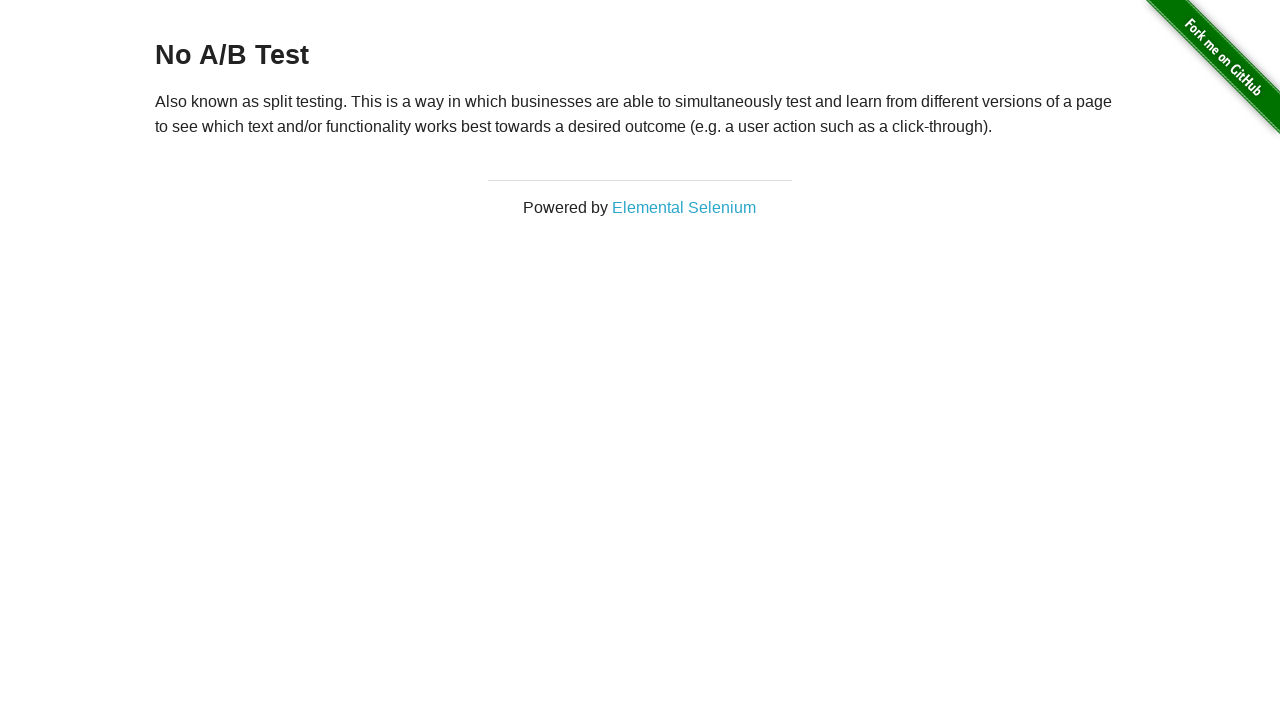

Retrieved heading text from A/B test page
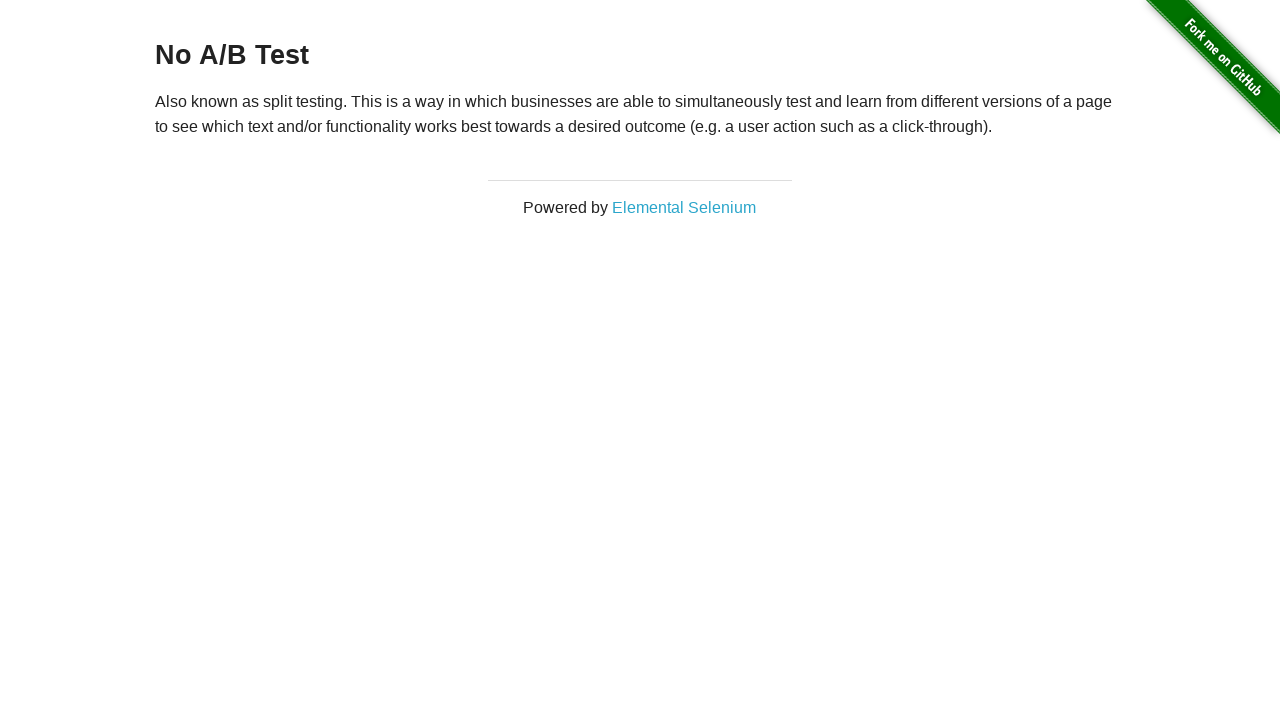

Verified that heading shows 'No A/B Test', confirming opt-out cookie worked
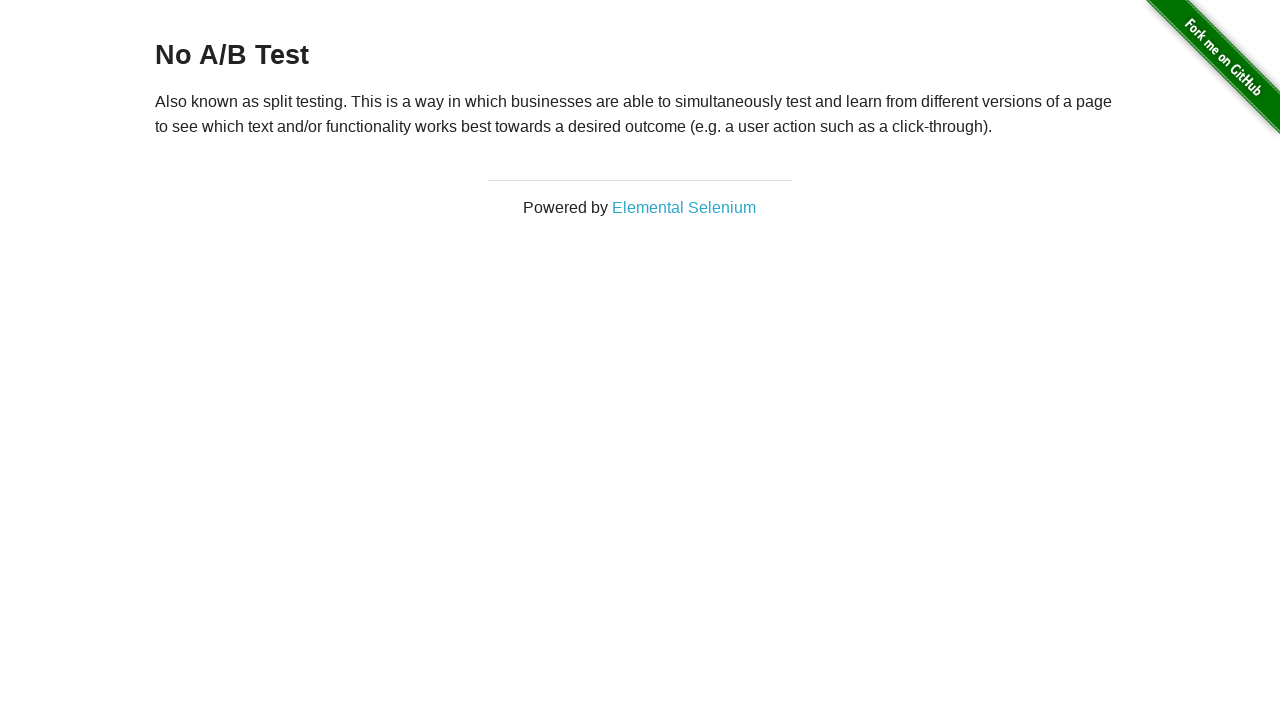

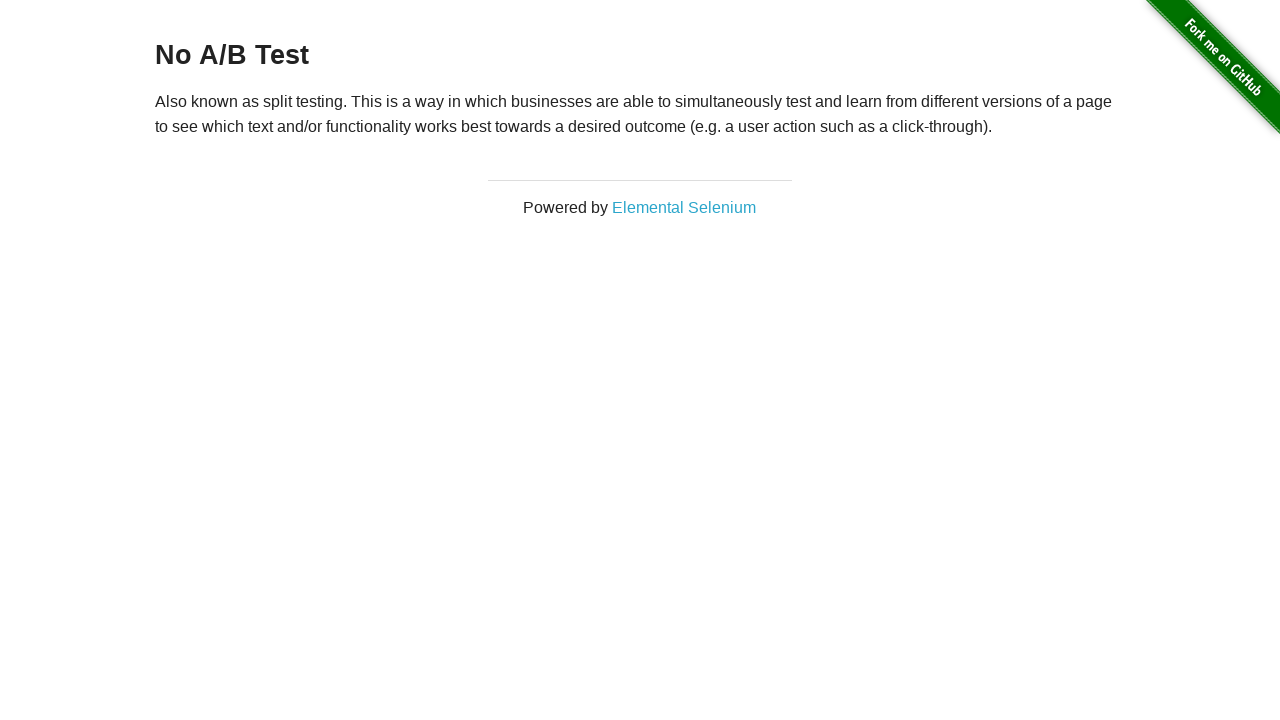